Tests double-click functionality on a button element in a test automation practice website

Starting URL: https://testautomationpractice.blogspot.com/

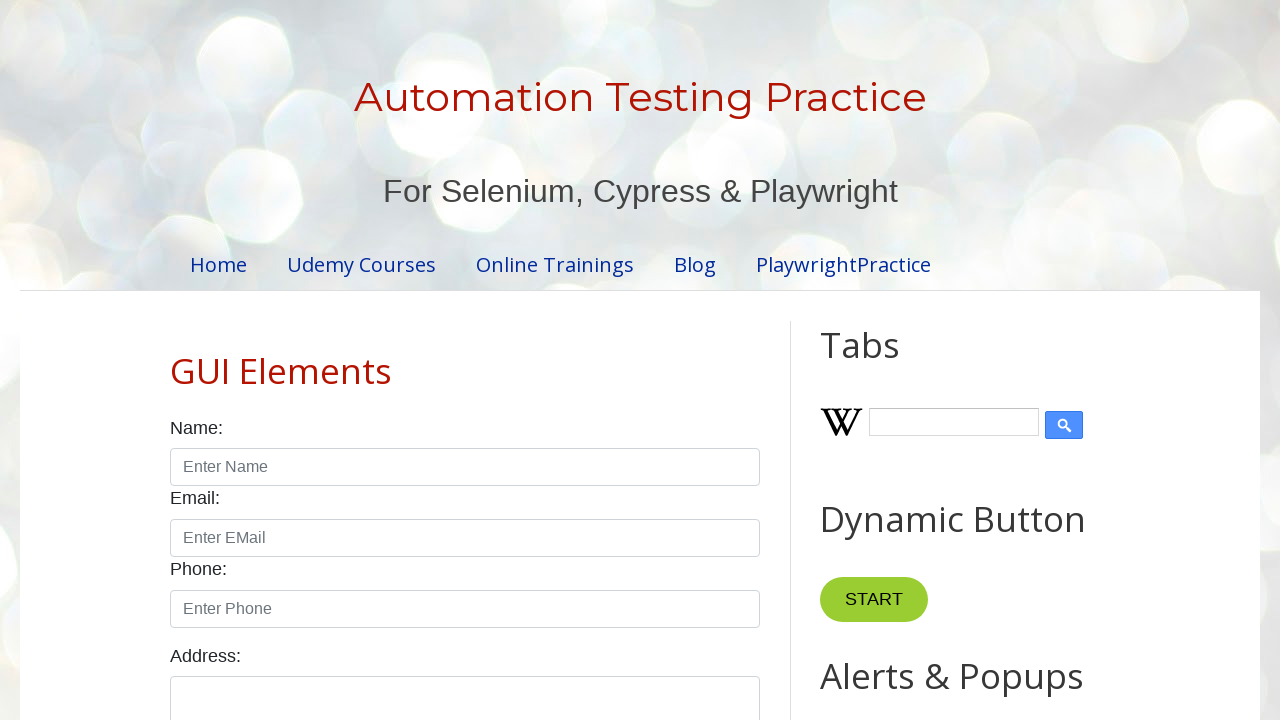

Located the Copy Text button
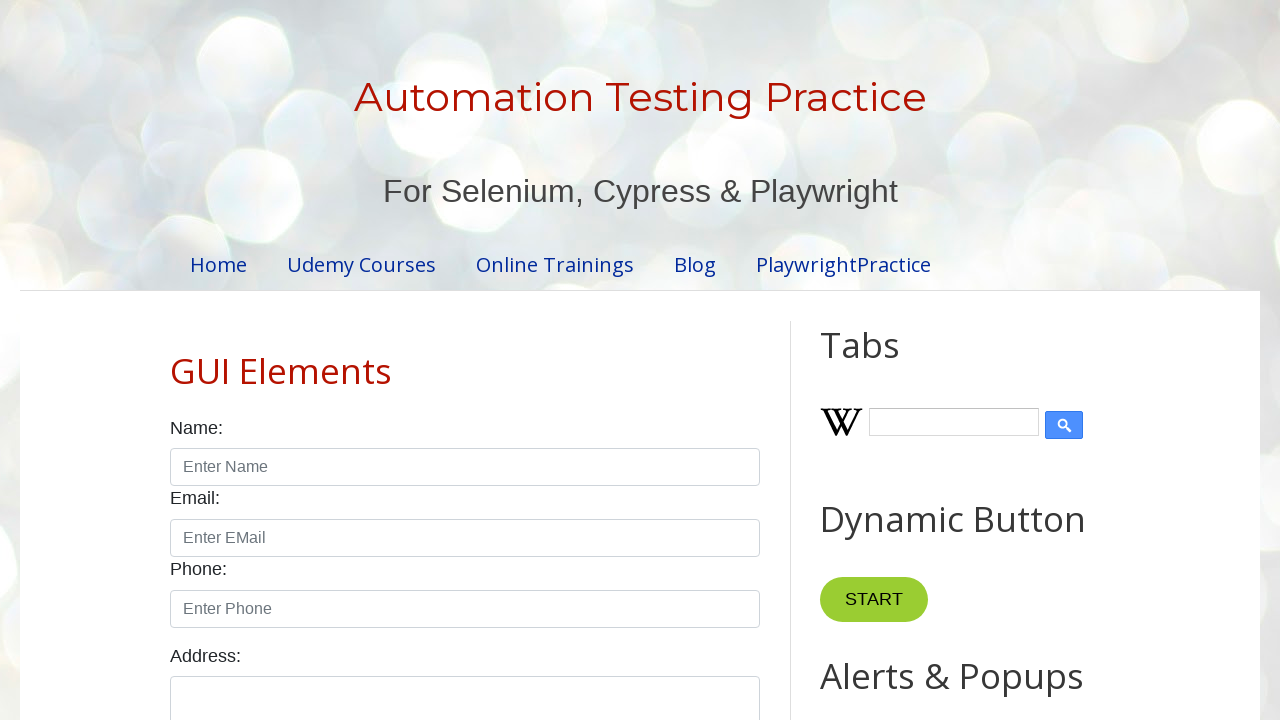

Double-clicked the Copy Text button at (885, 360) on xpath=//button[contains(text(),'Copy Text')]
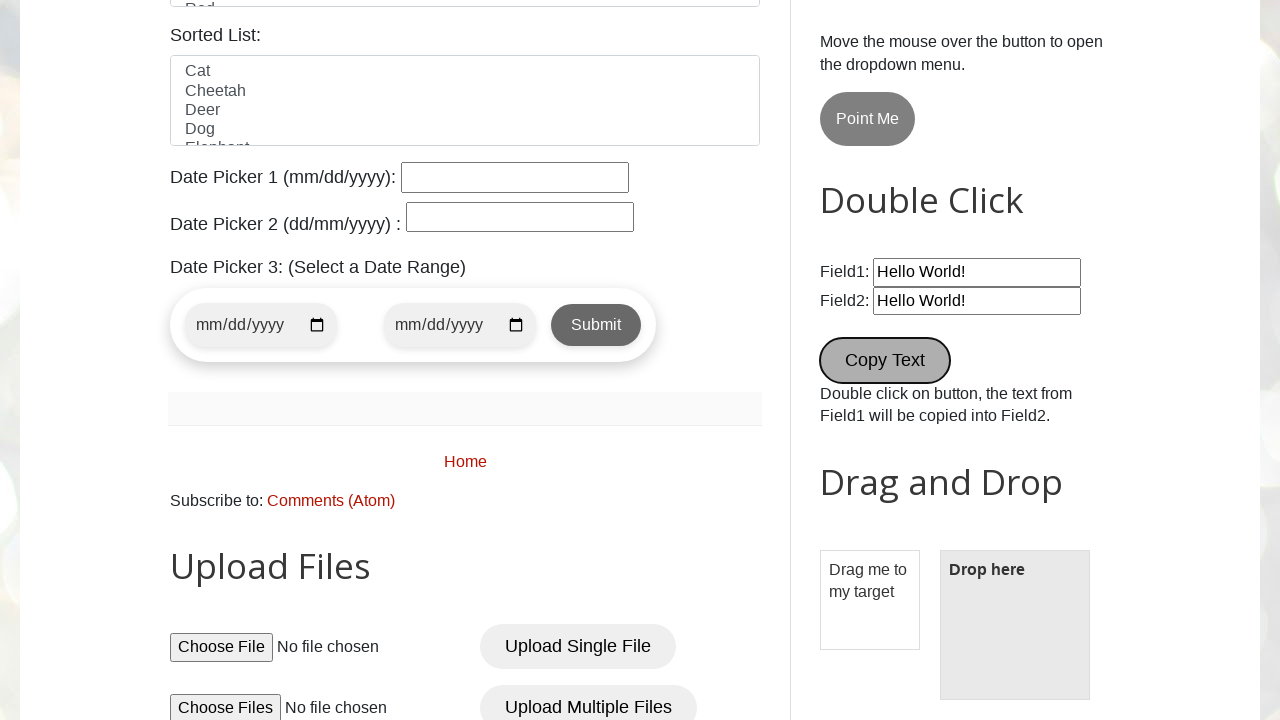

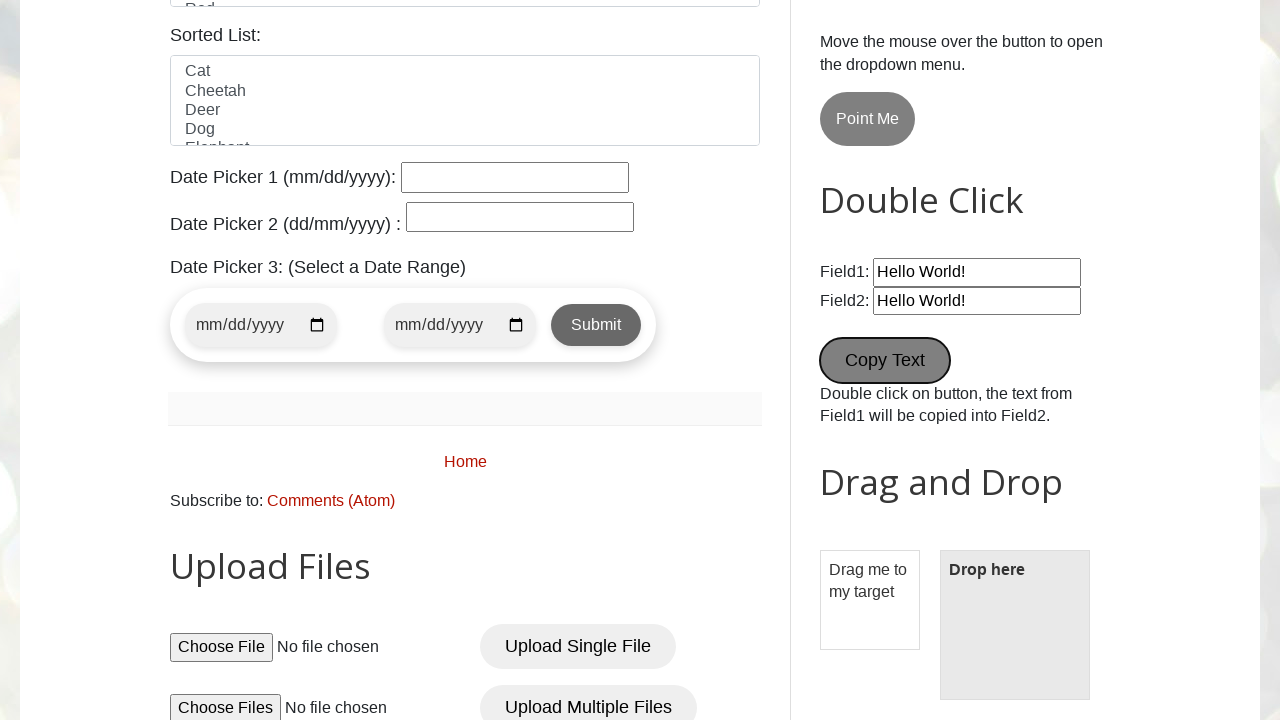